Tests the sign-up for mailing list functionality by clicking the sign-up link, filling in full name and email fields, and submitting the form

Starting URL: https://practice.cydeo.com/

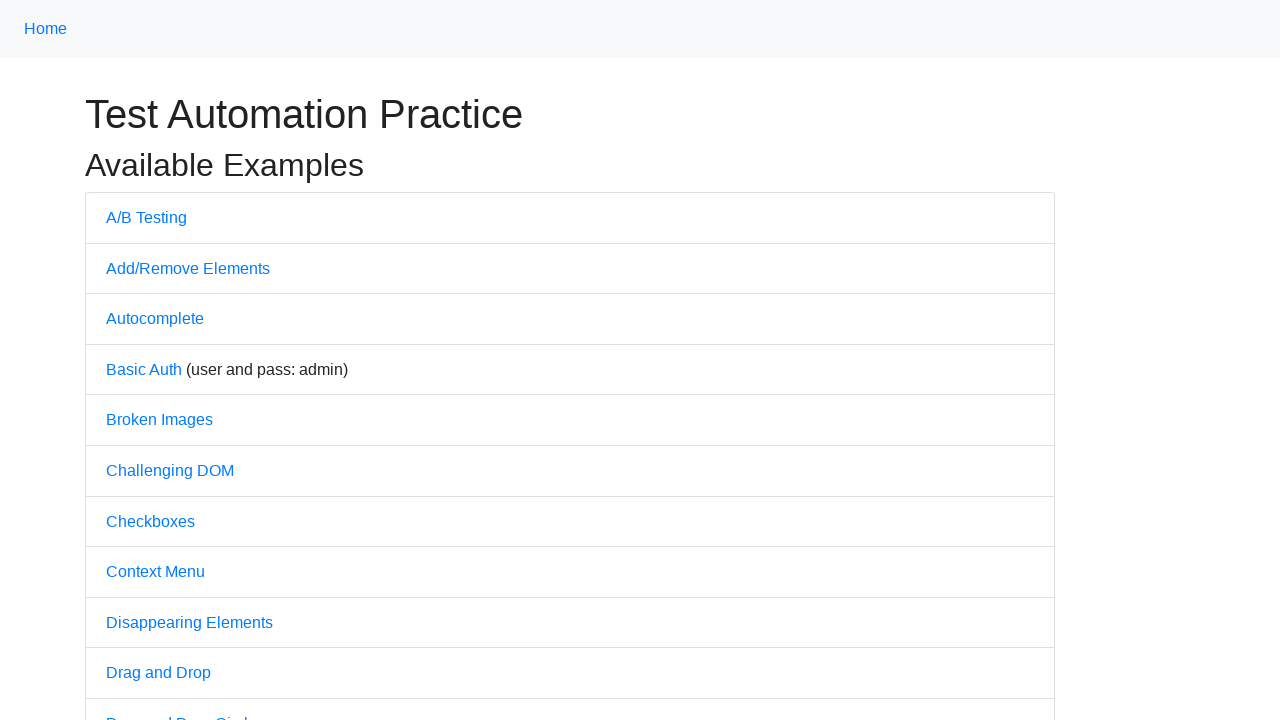

Clicked 'Sign Up For Mailing List' link using partial text match at (192, 360) on a:has-text('Sign Up For')
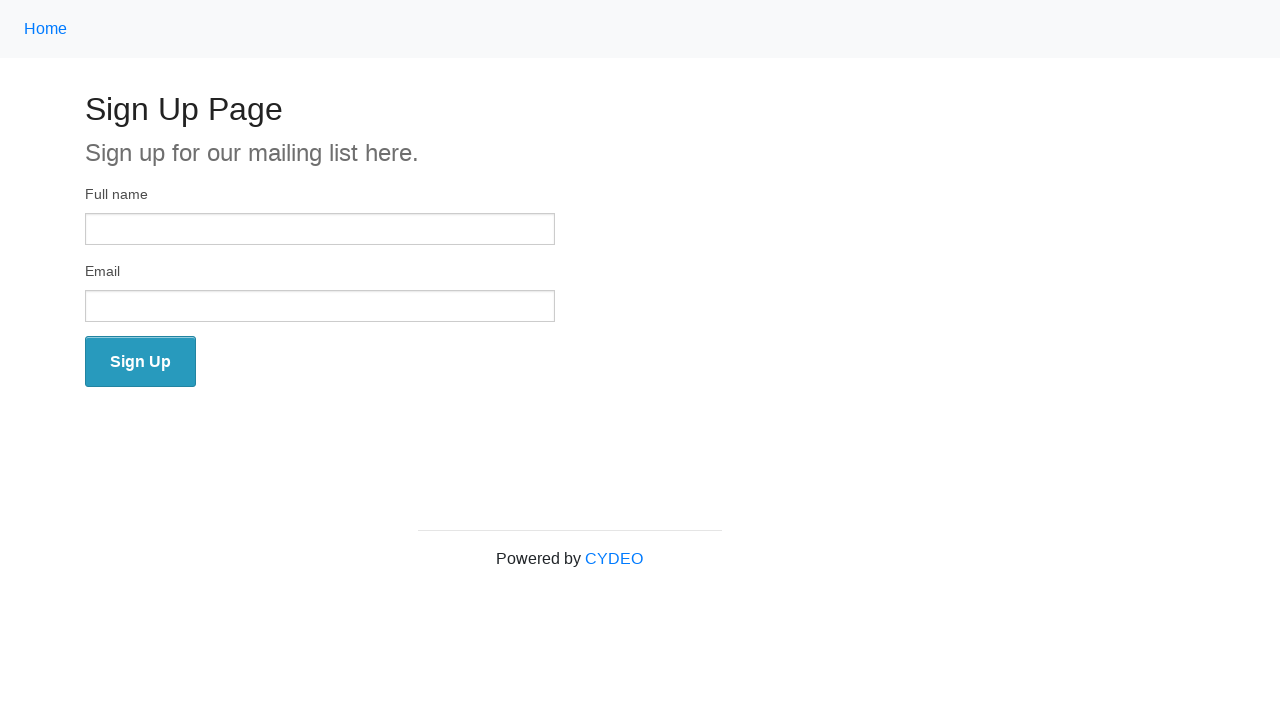

Filled full name field with 'John Smith' on input[name='full_name']
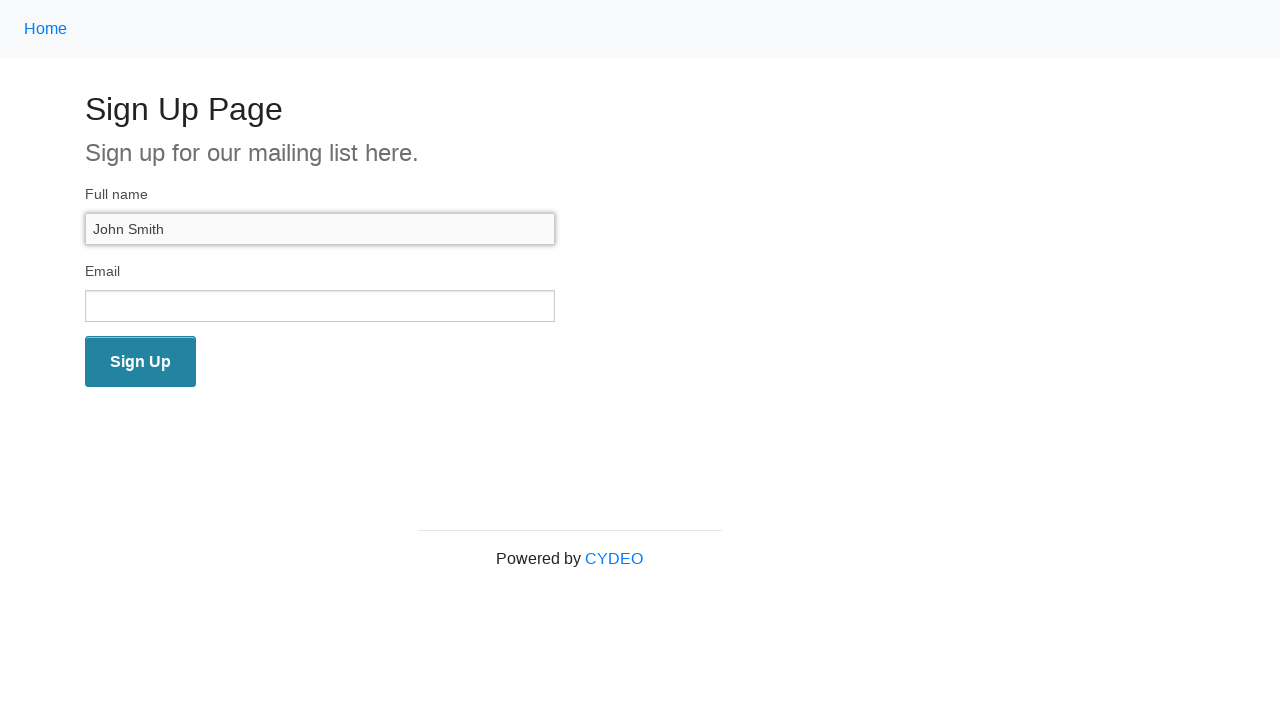

Filled email field with 'john@cydeo.com' on input[name='email']
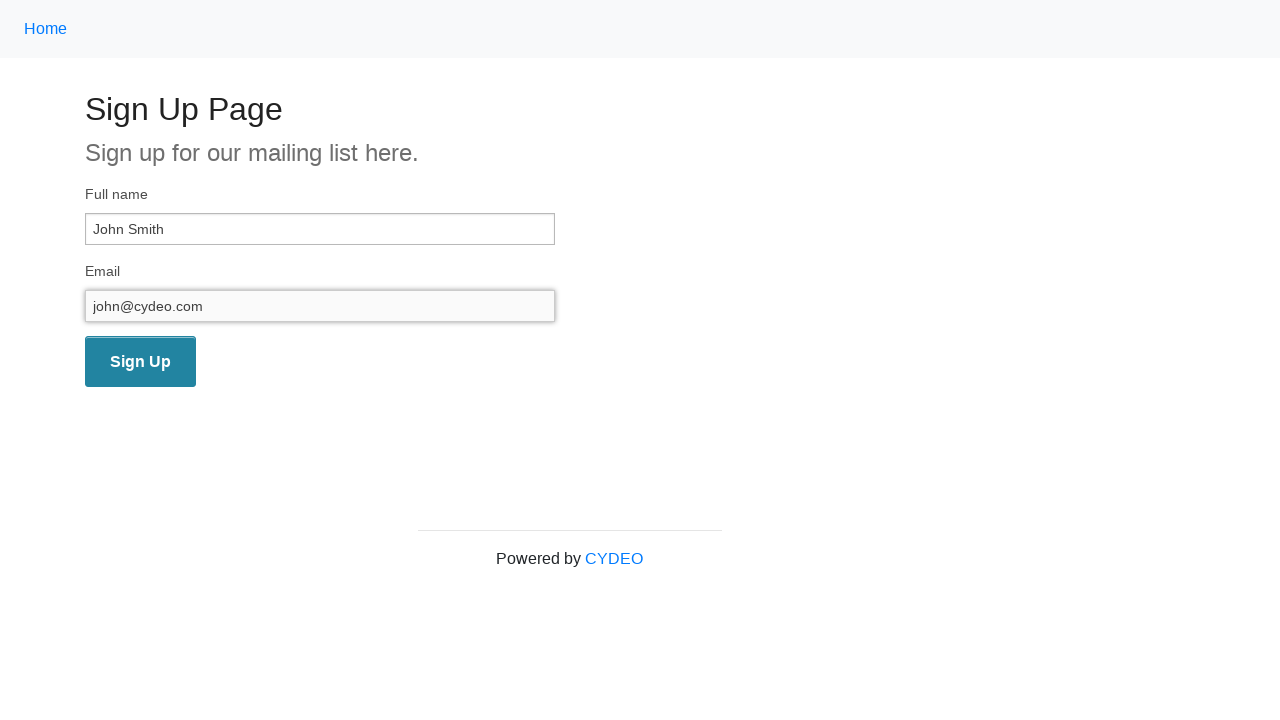

Clicked the sign up button to submit the mailing list form at (140, 362) on [name='wooden_spoon']
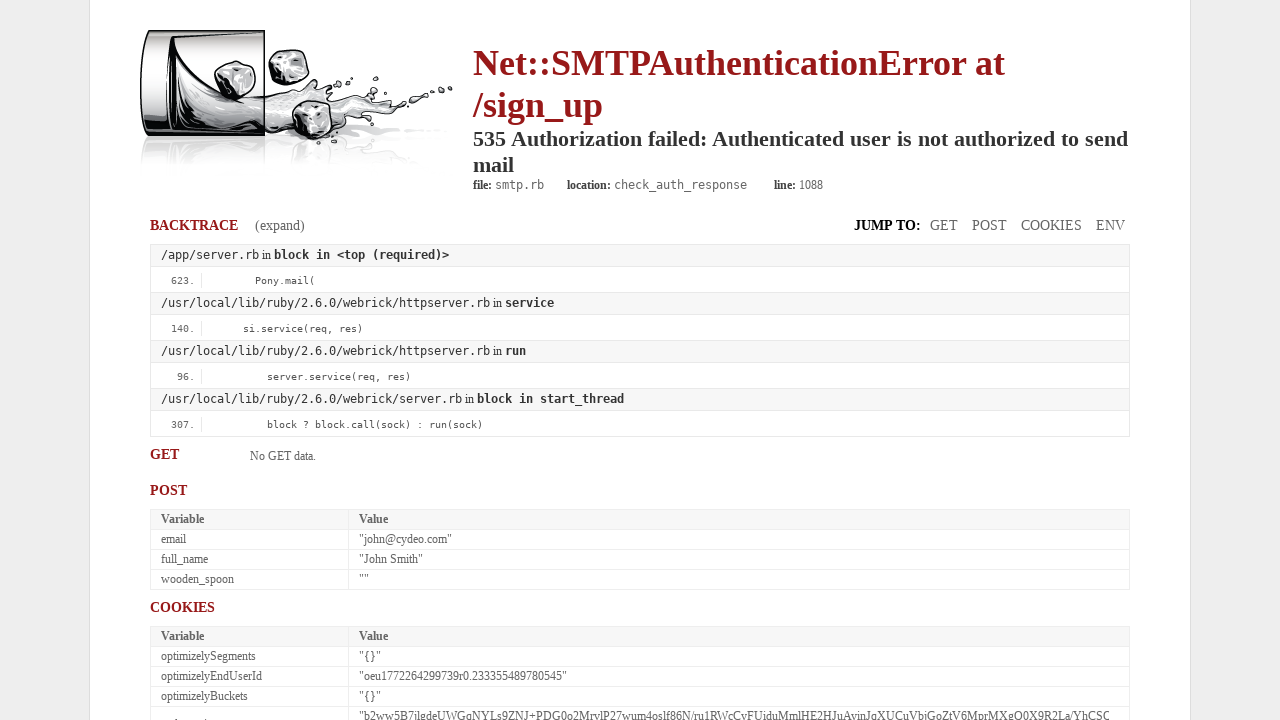

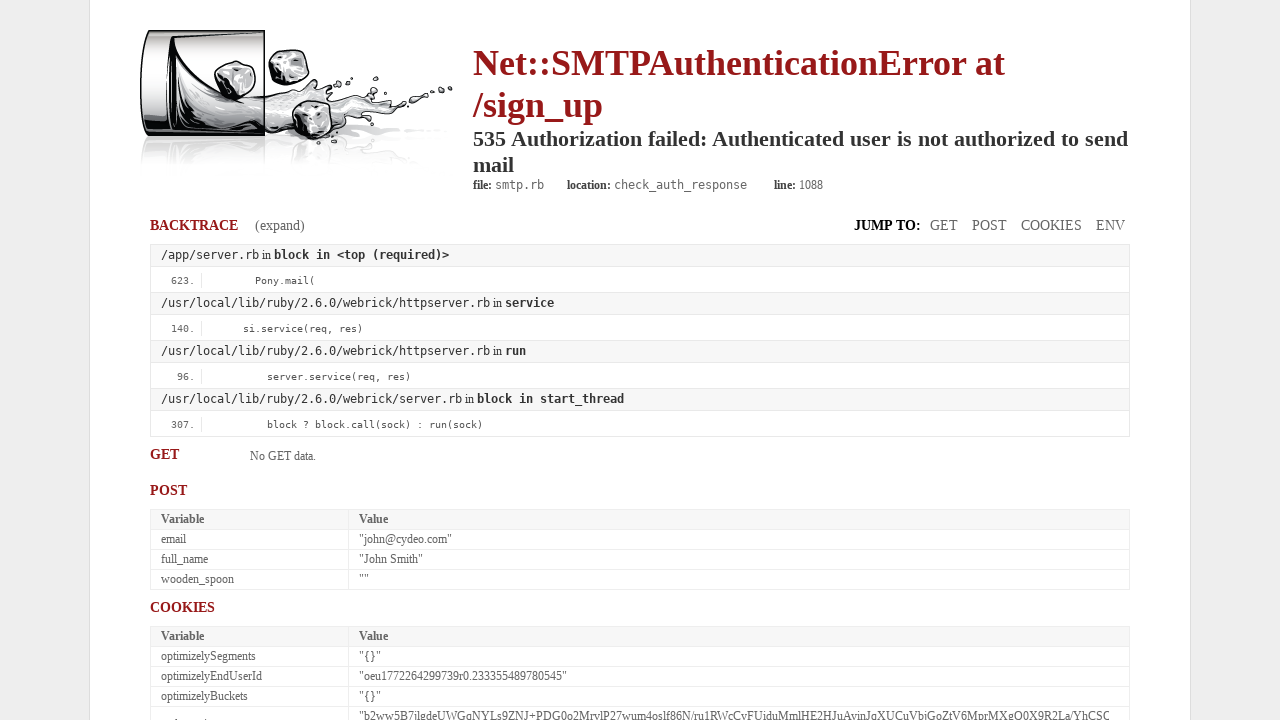